Tests dynamic menu interaction by clicking a dropdown and navigating through options using keyboard actions (arrow keys and space bar) to select multiple items

Starting URL: https://demoqa.com/select-menu

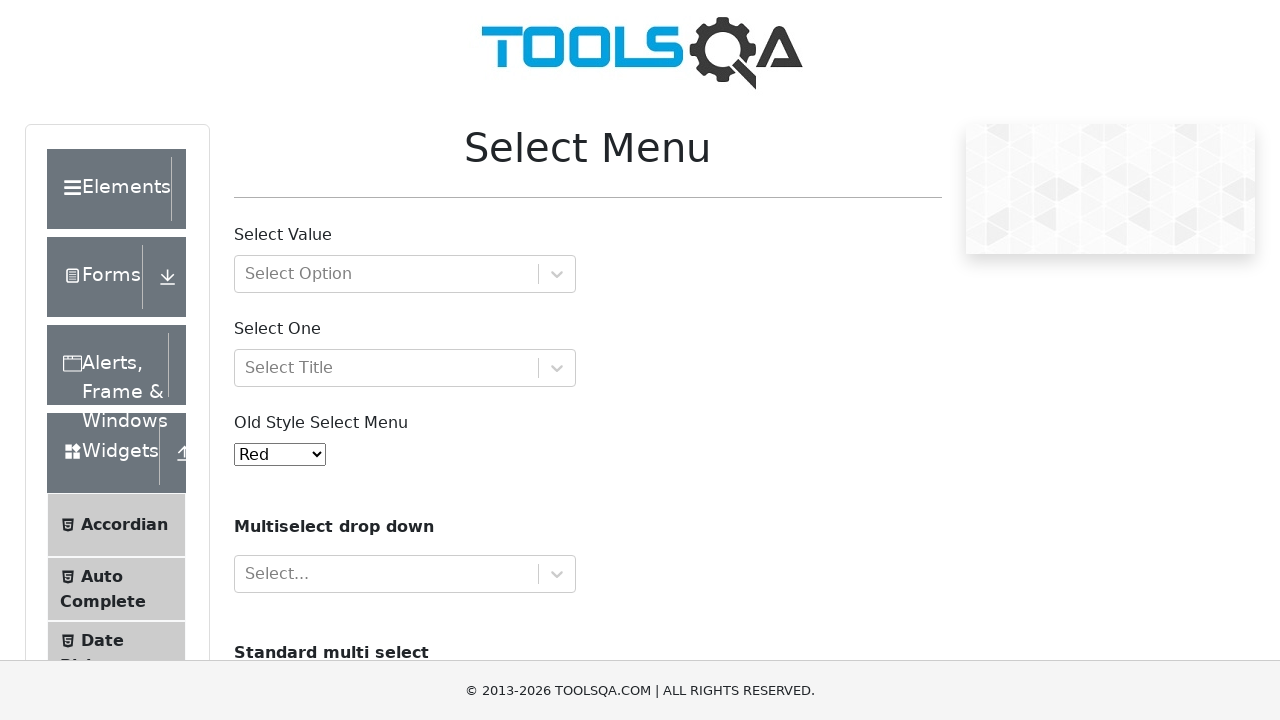

Clicked on multi-select dropdown to open menu at (386, 574) on xpath=//div[@id='selectMenuContainer']/div[@class='row'][2]/div/div/div[1]/div
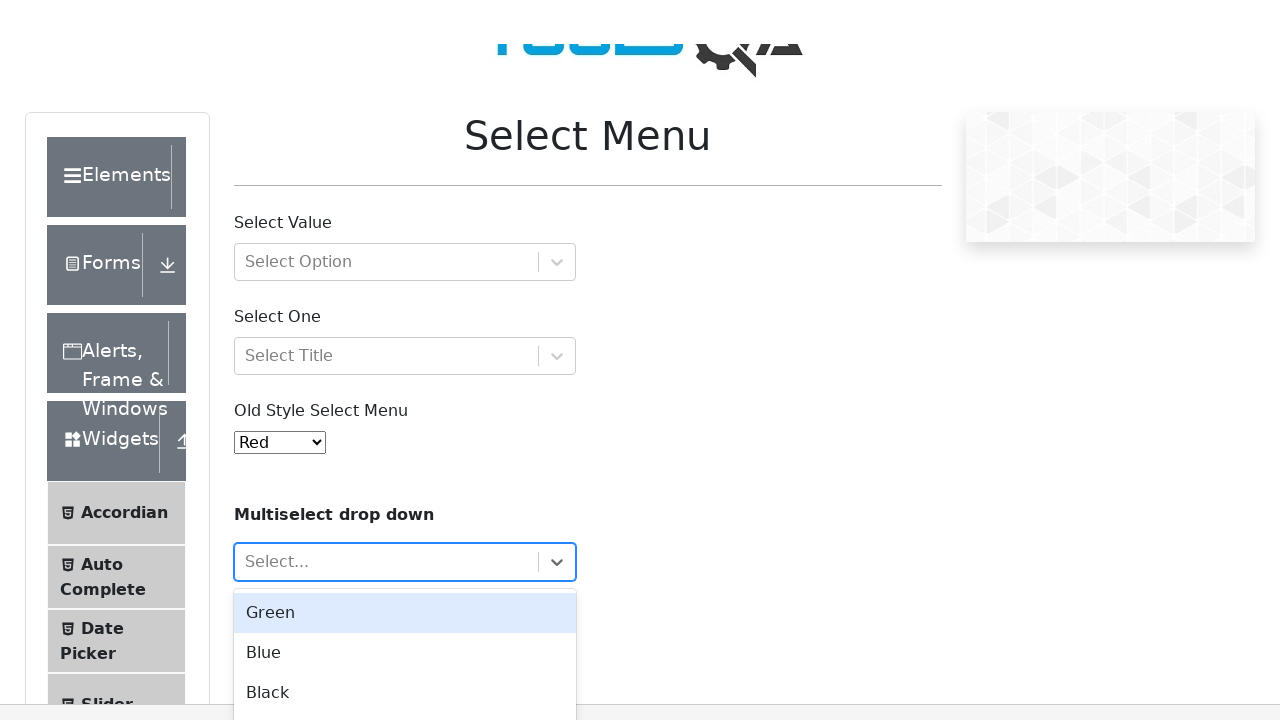

Waited 500ms for dropdown to be ready
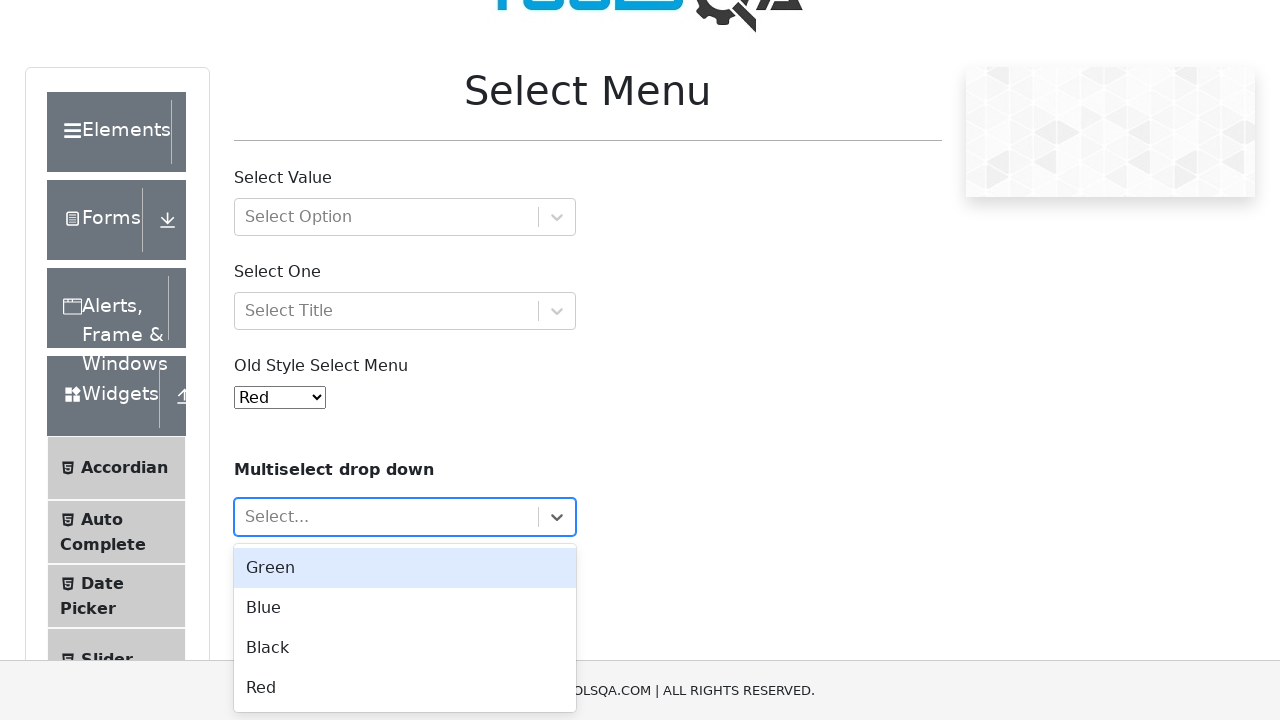

Pressed ArrowDown to navigate to first option
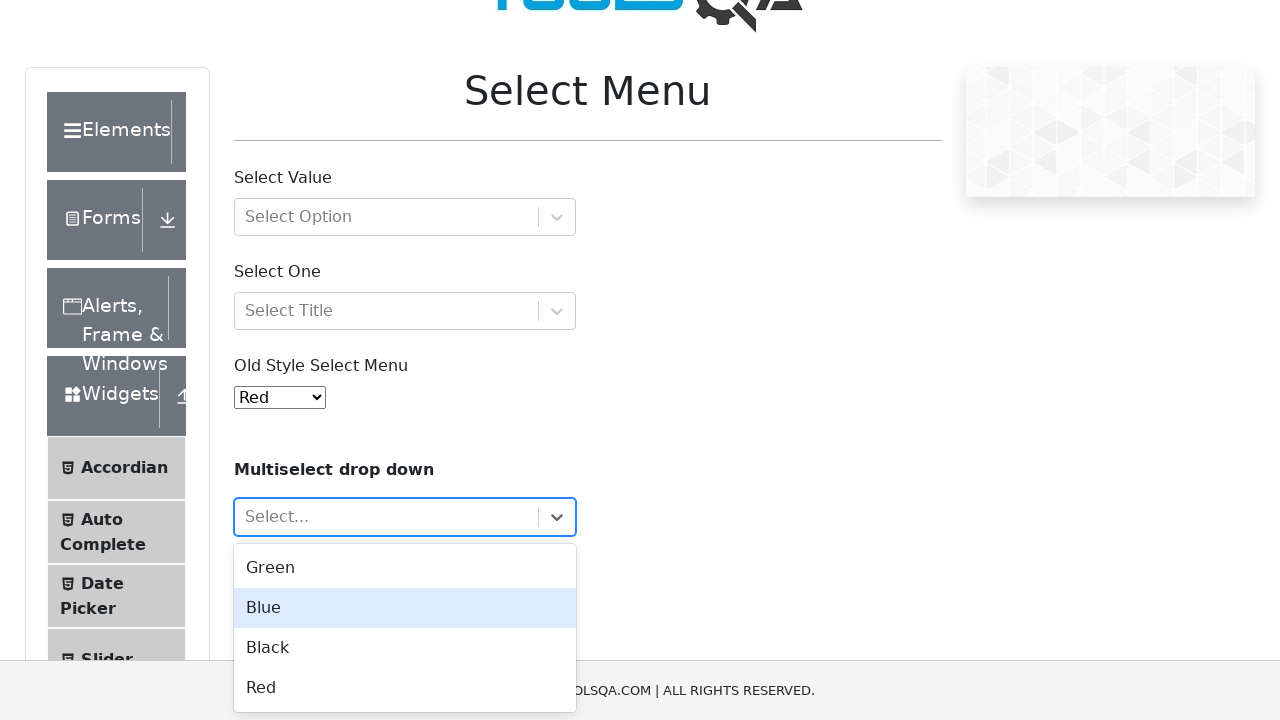

Waited 3000ms for option to be highlighted
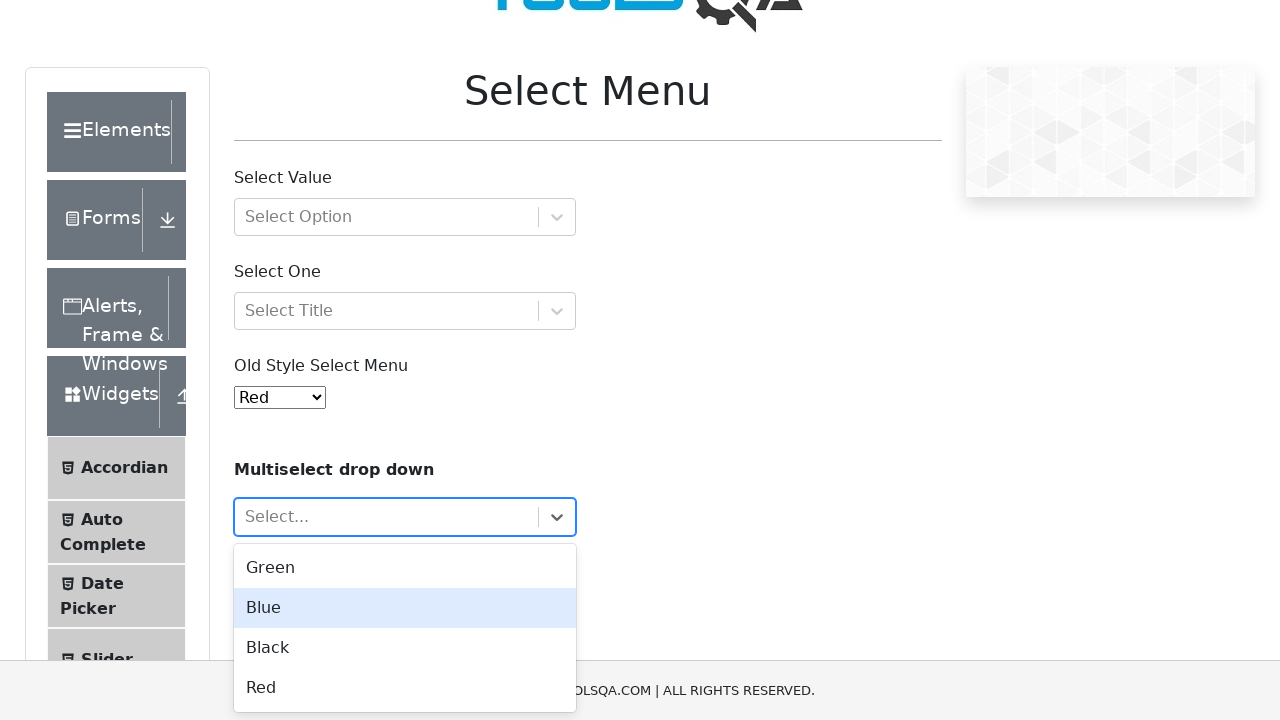

Pressed ArrowDown to navigate to second option
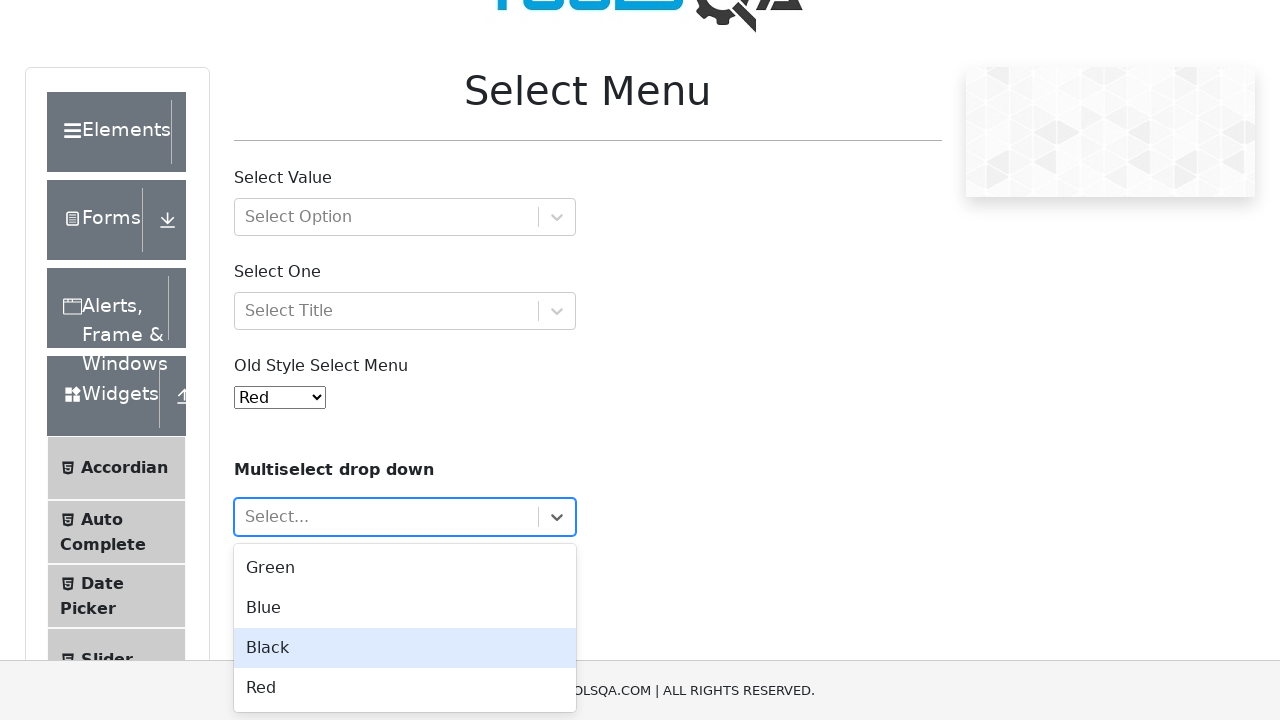

Pressed Space to select second option
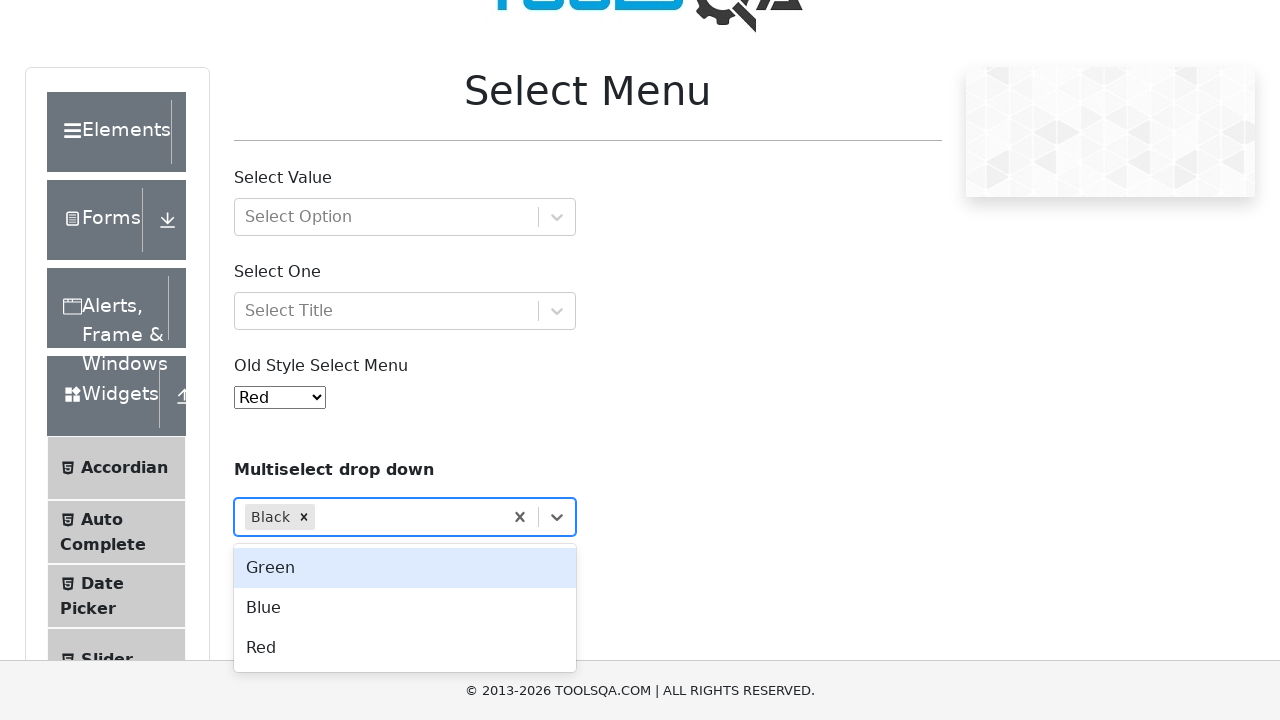

Waited 3000ms after selecting option
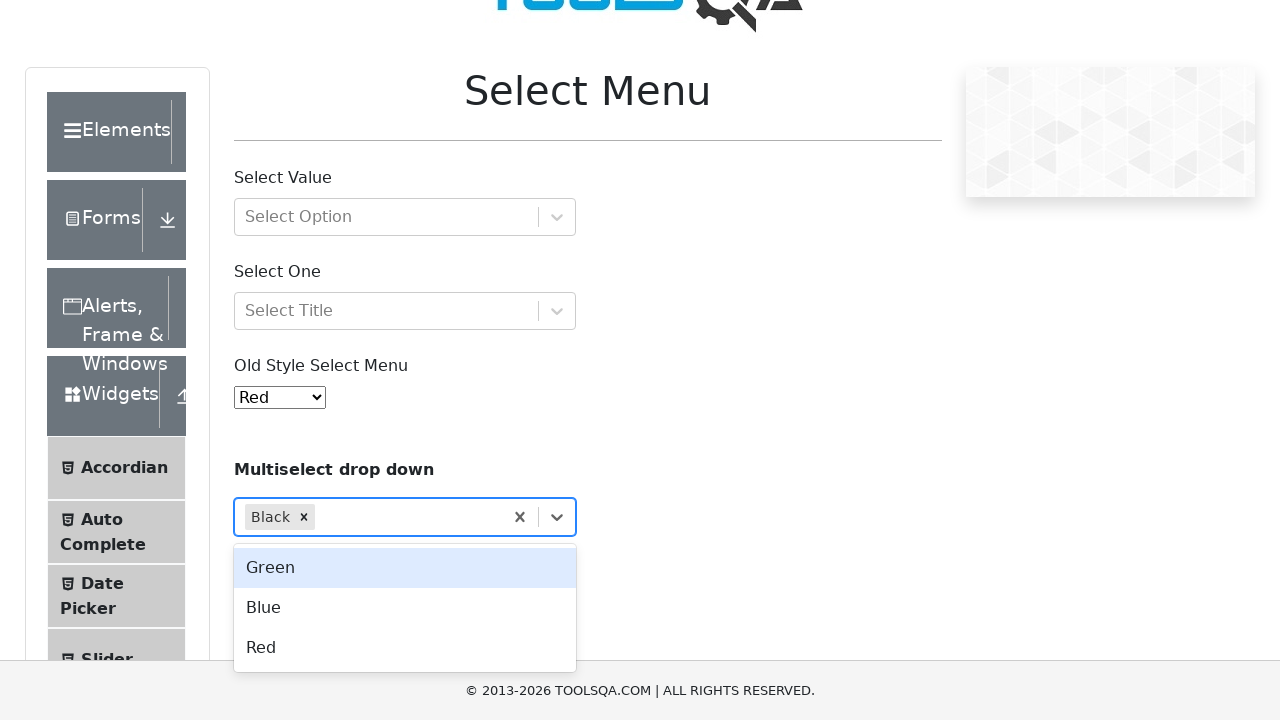

Pressed Space to deselect current option
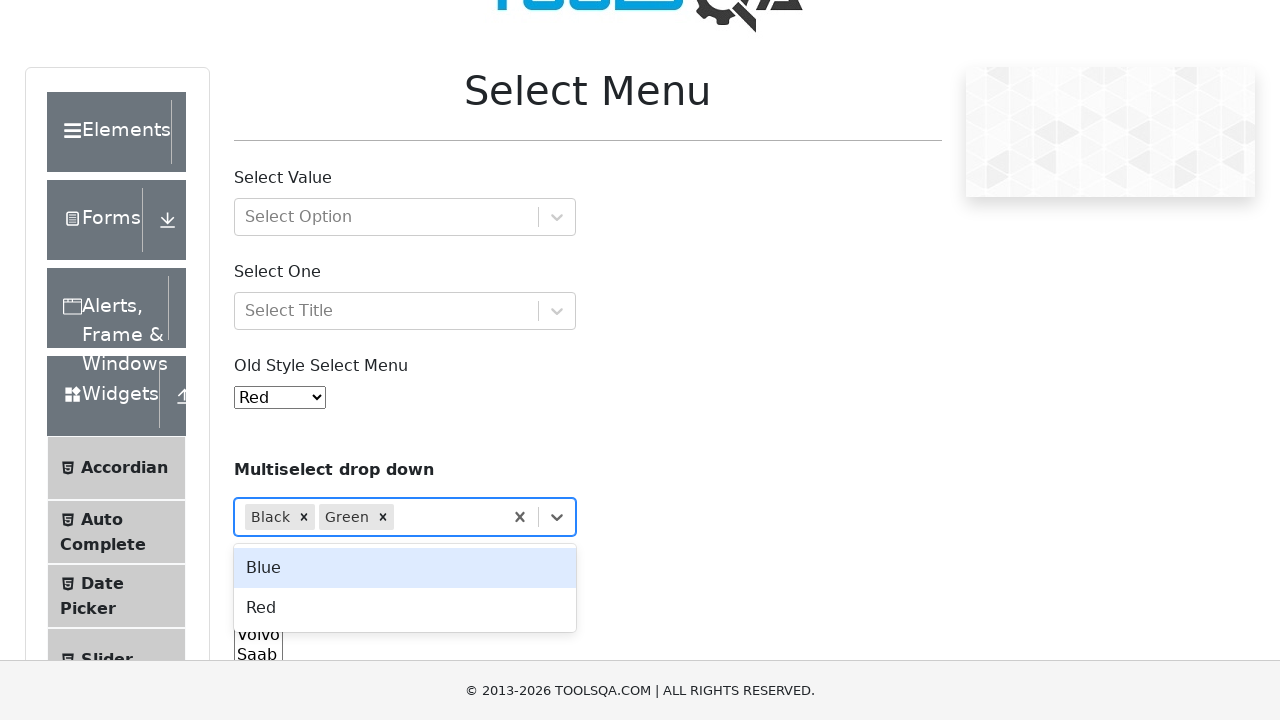

Pressed ArrowDown to navigate to next option
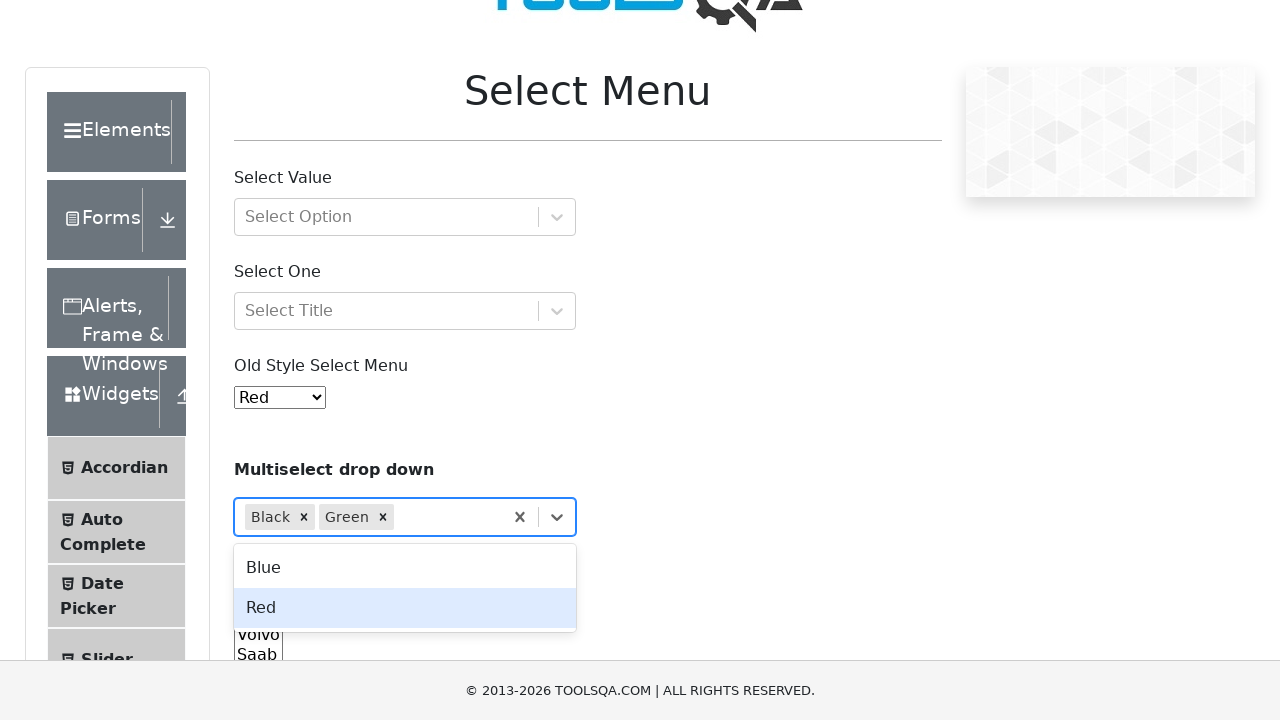

Pressed Space to select another option
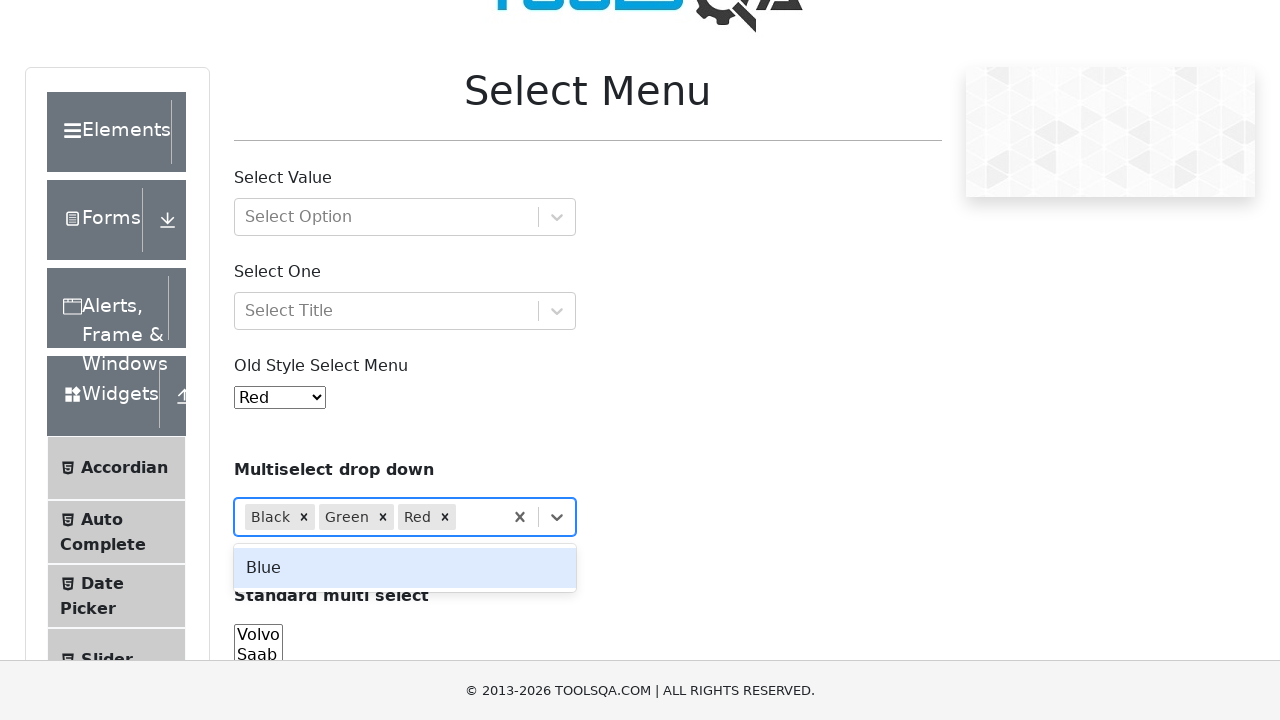

Performed right-click action on page body at (640, 360) on body
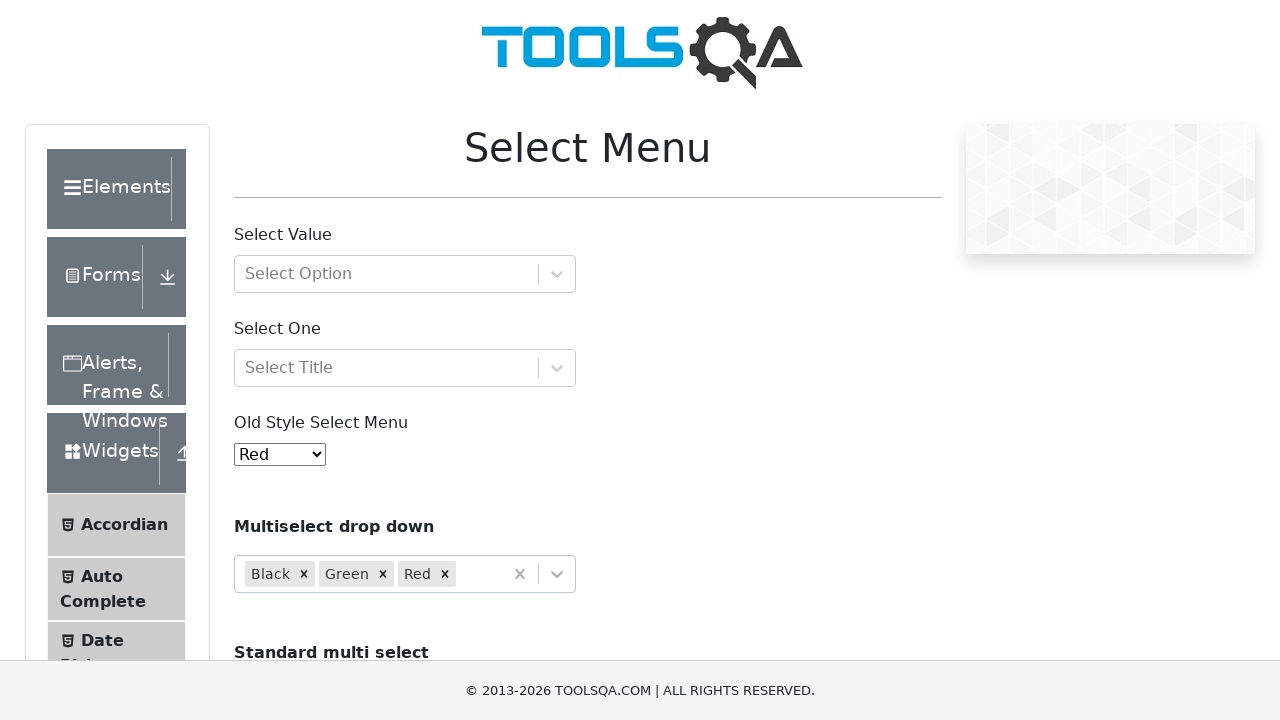

Waited 5000ms before test completion
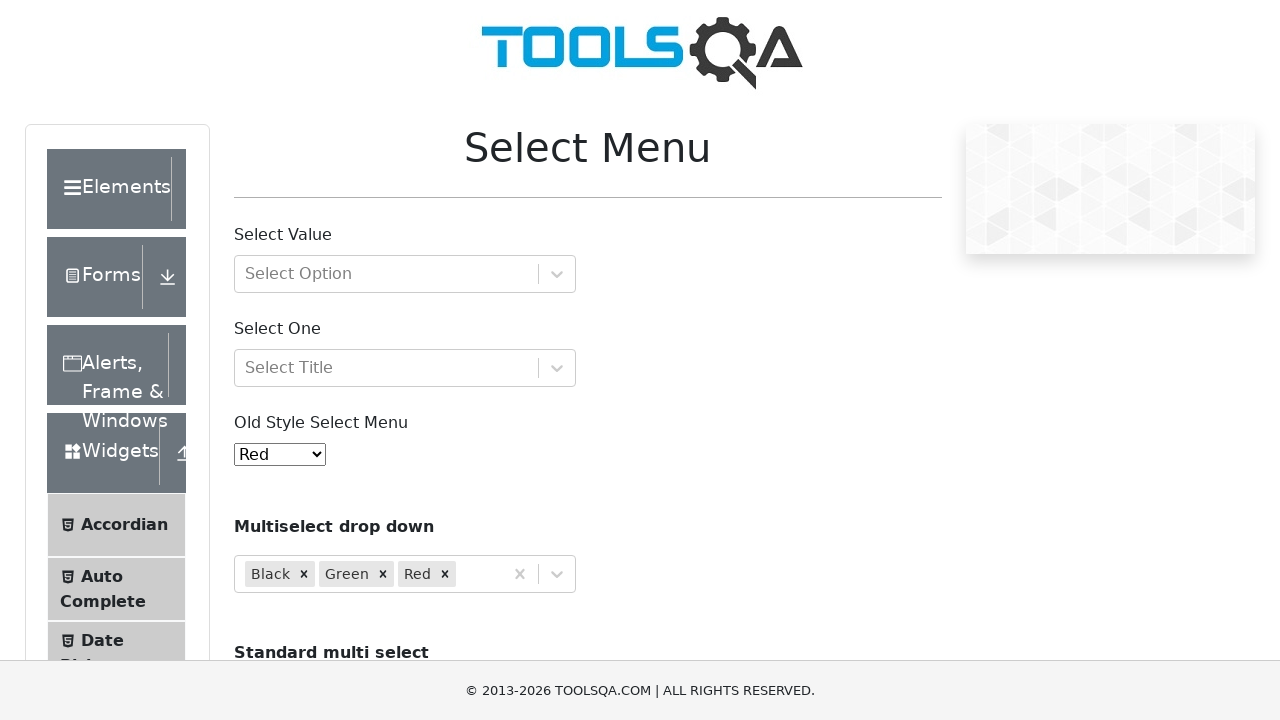

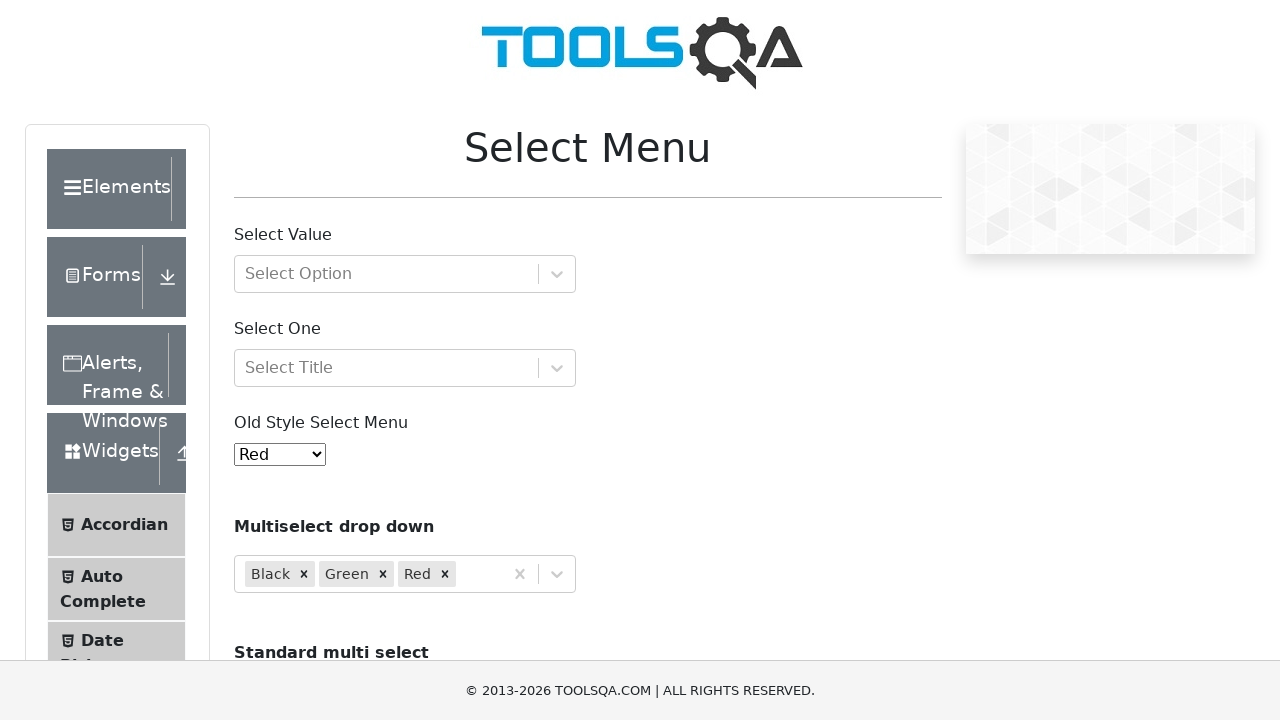